Navigates to the Checkboxes page and verifies the default checkbox states (first unchecked, second checked)

Starting URL: https://the-internet.herokuapp.com/

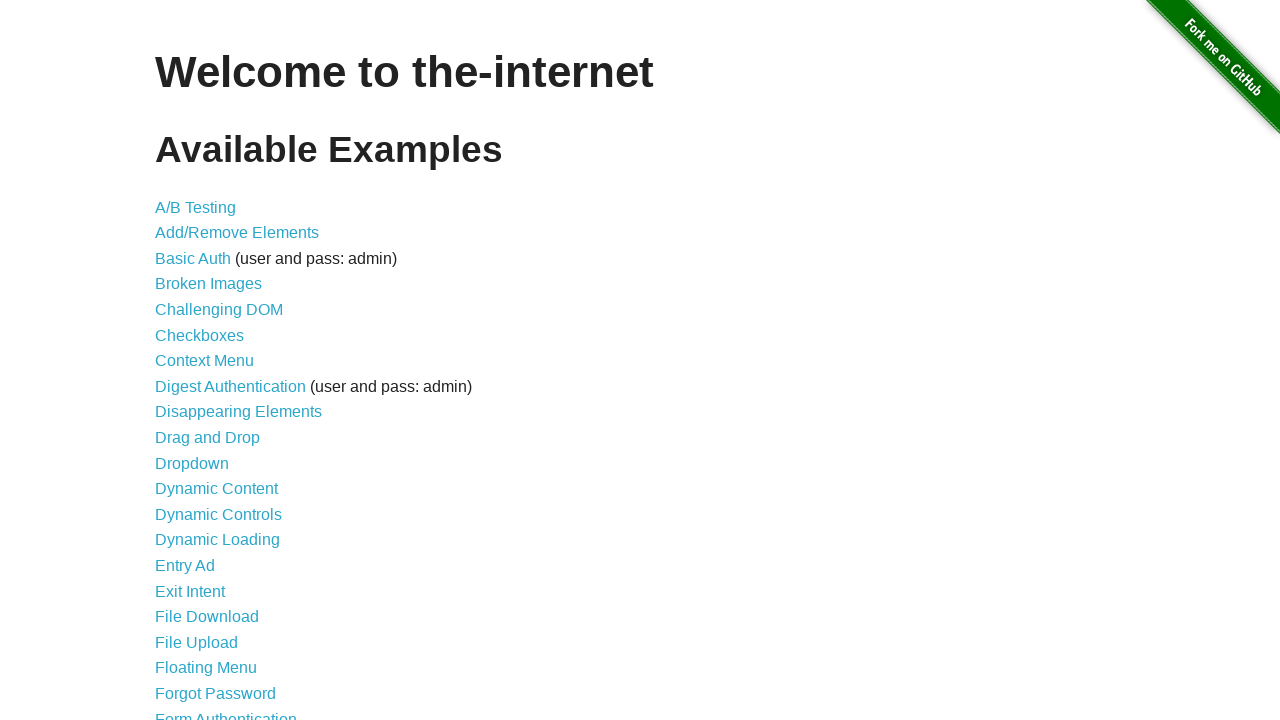

Clicked on Checkboxes link in the main menu at (200, 335) on a[href='/checkboxes']
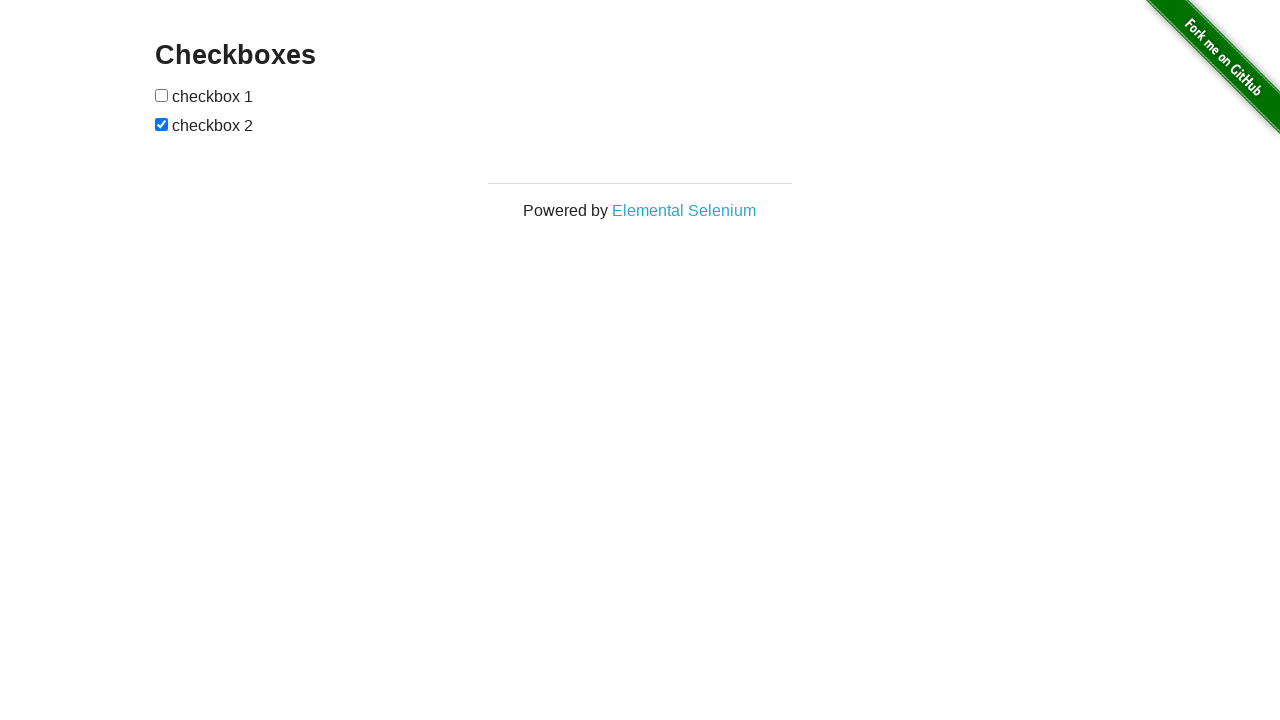

Checkboxes loaded on the page
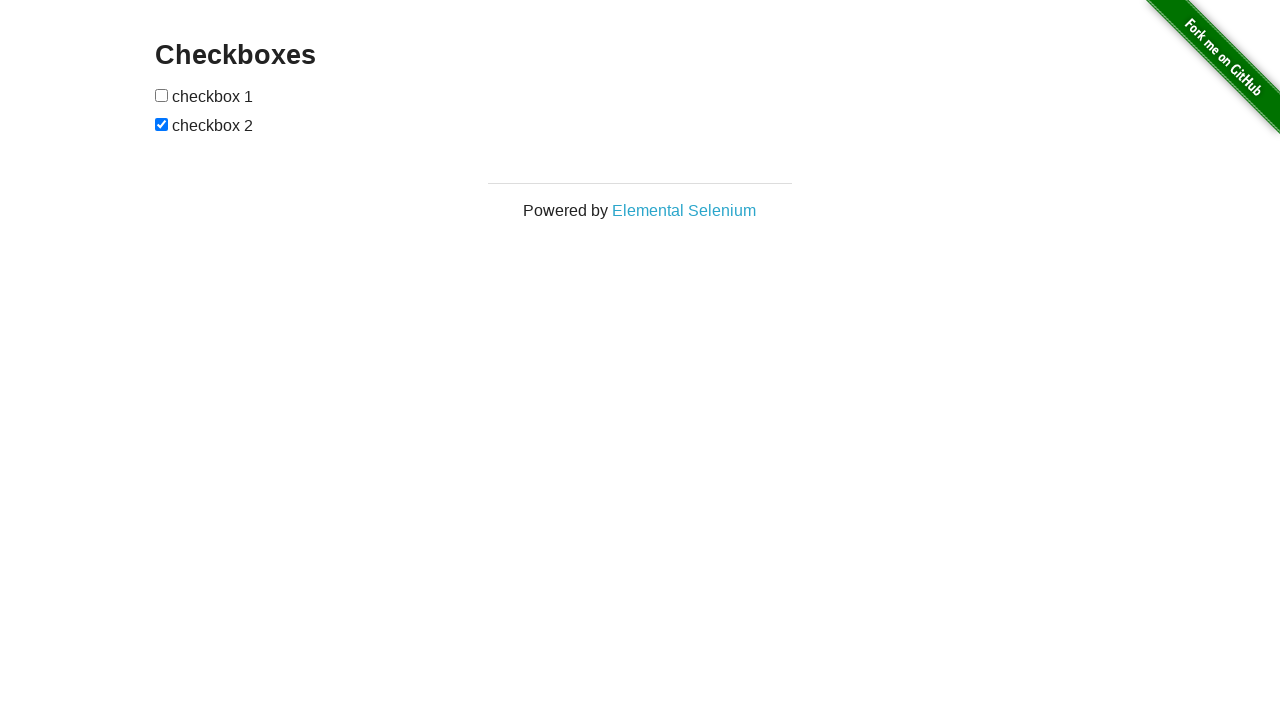

Located all checkbox elements on the page
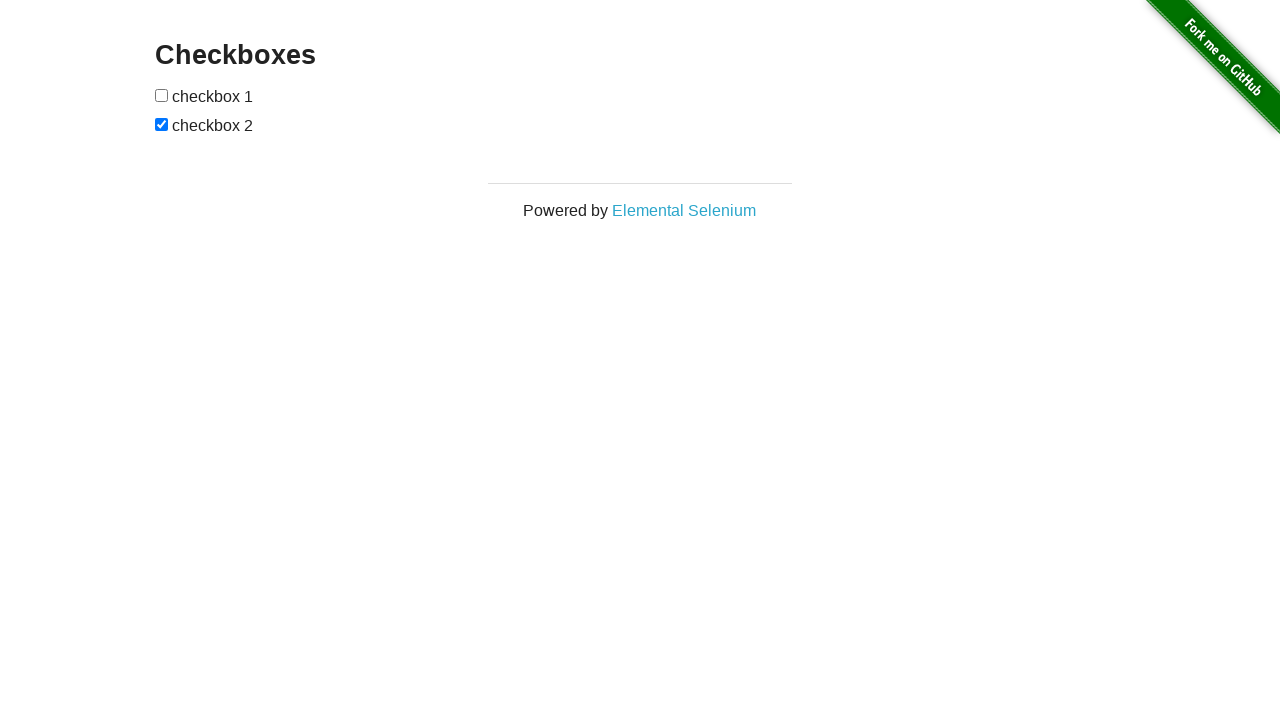

Verified that the first checkbox is unchecked (default state)
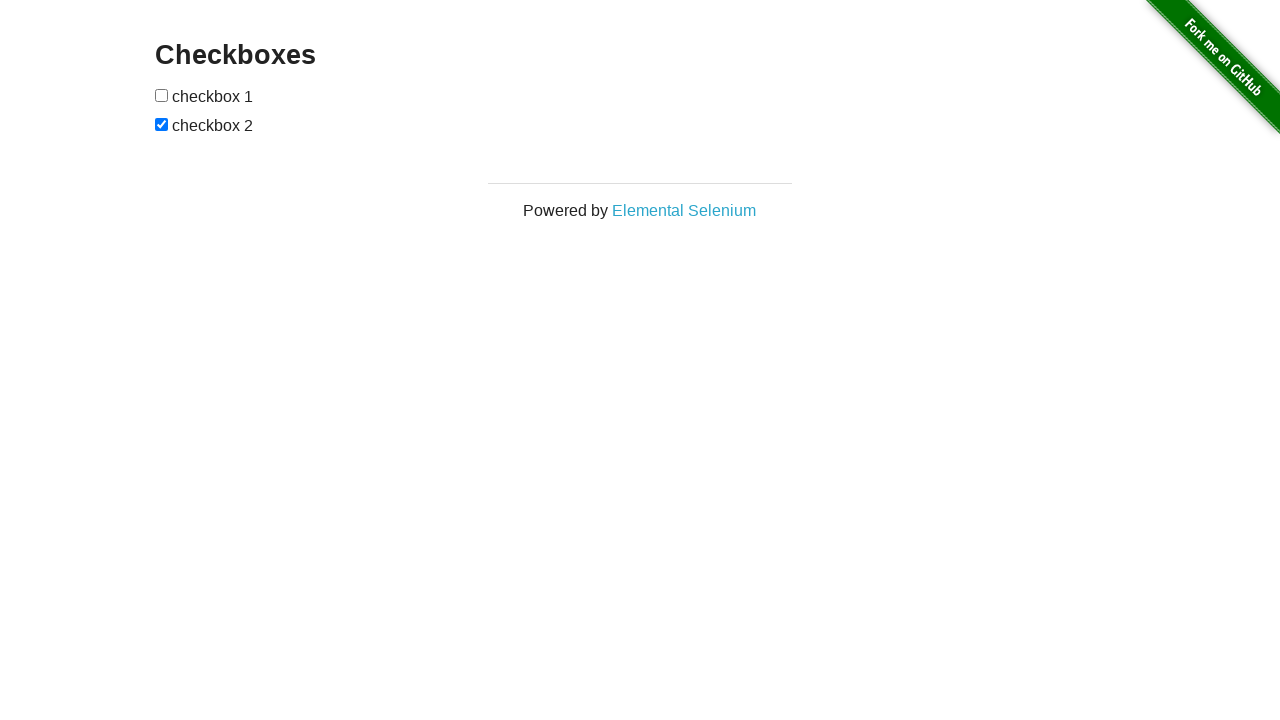

Verified that the second checkbox is checked (default state)
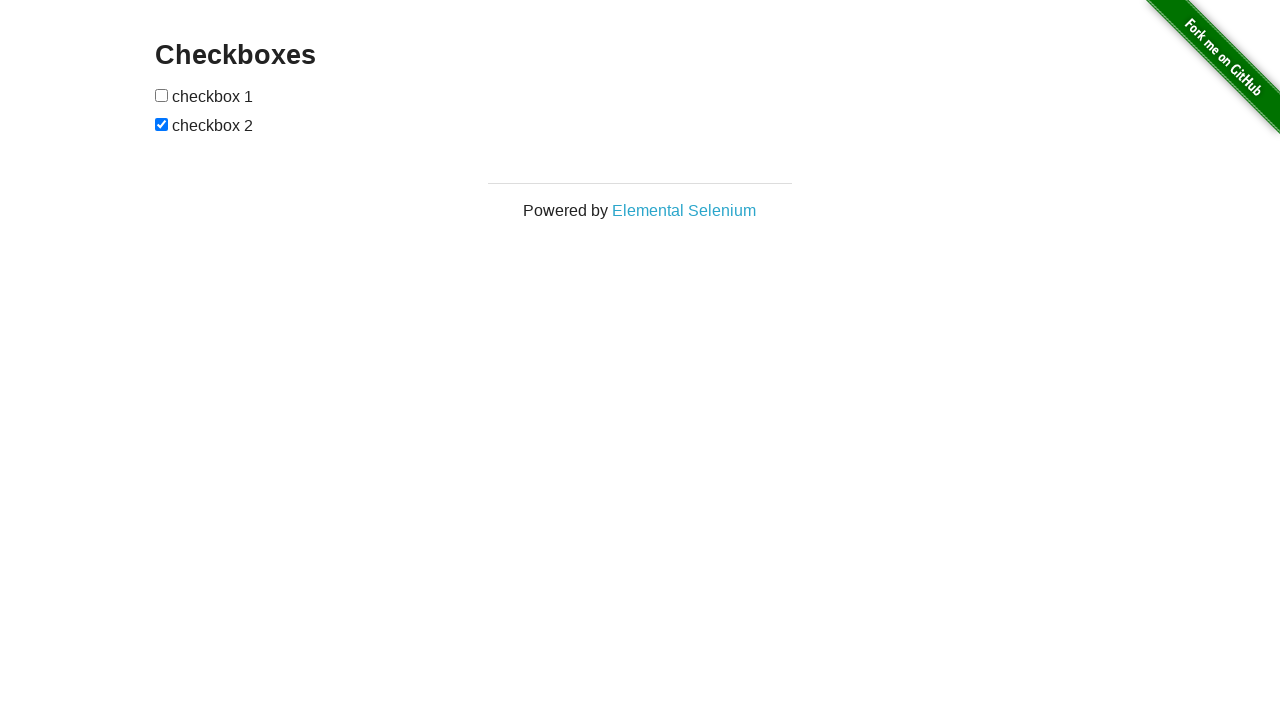

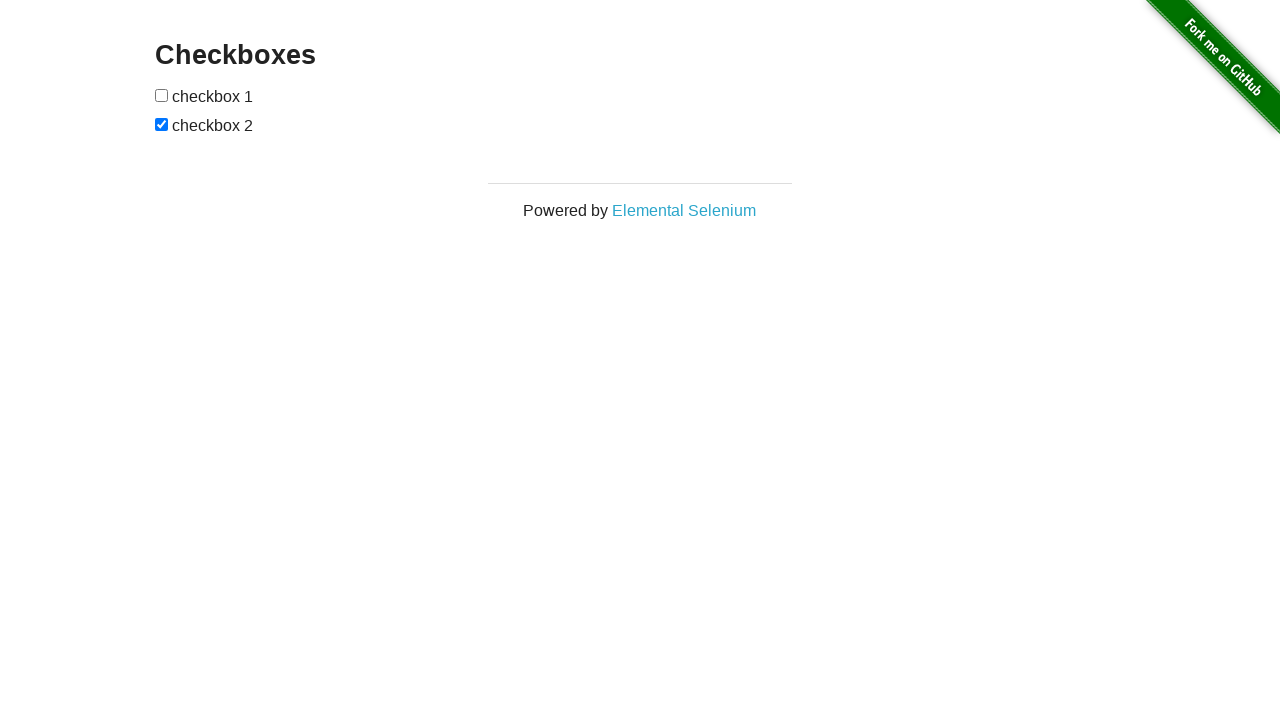